Tests clicking a button to show a popup and verifying the popup message appears

Starting URL: https://thefreerangetester.github.io/sandbox-automation-testing/

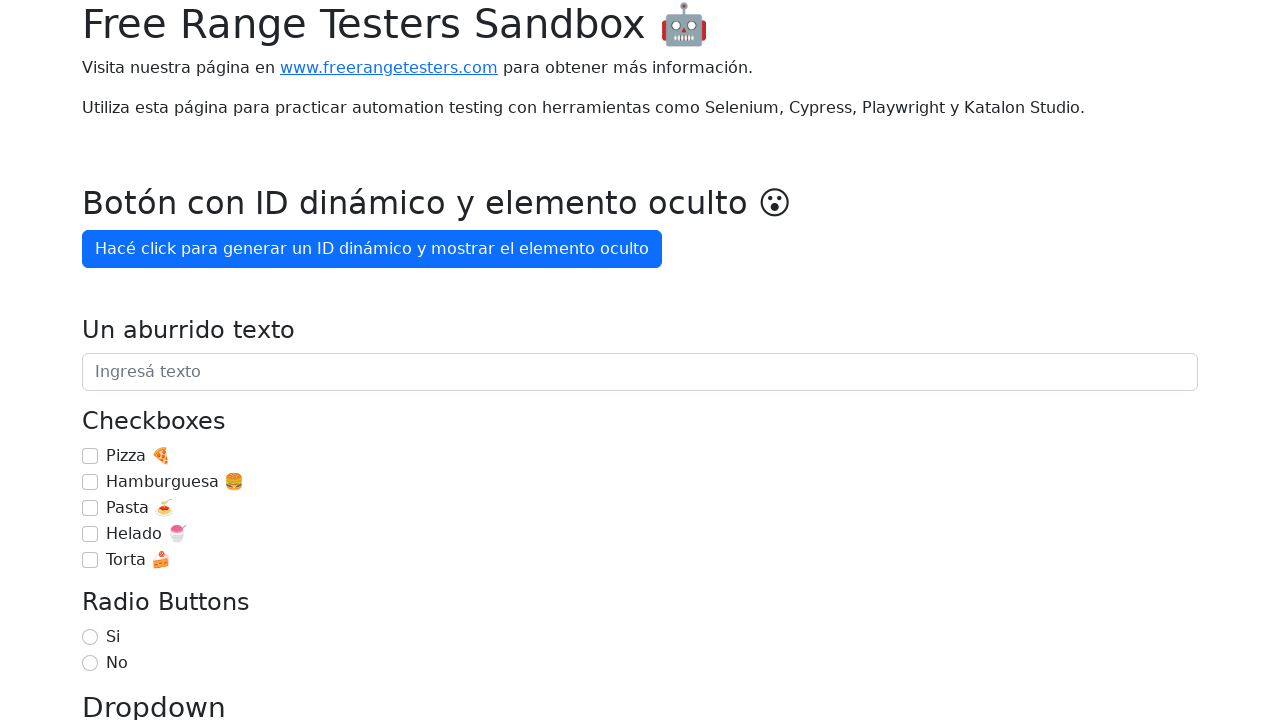

Clicked the first checkbox to select it
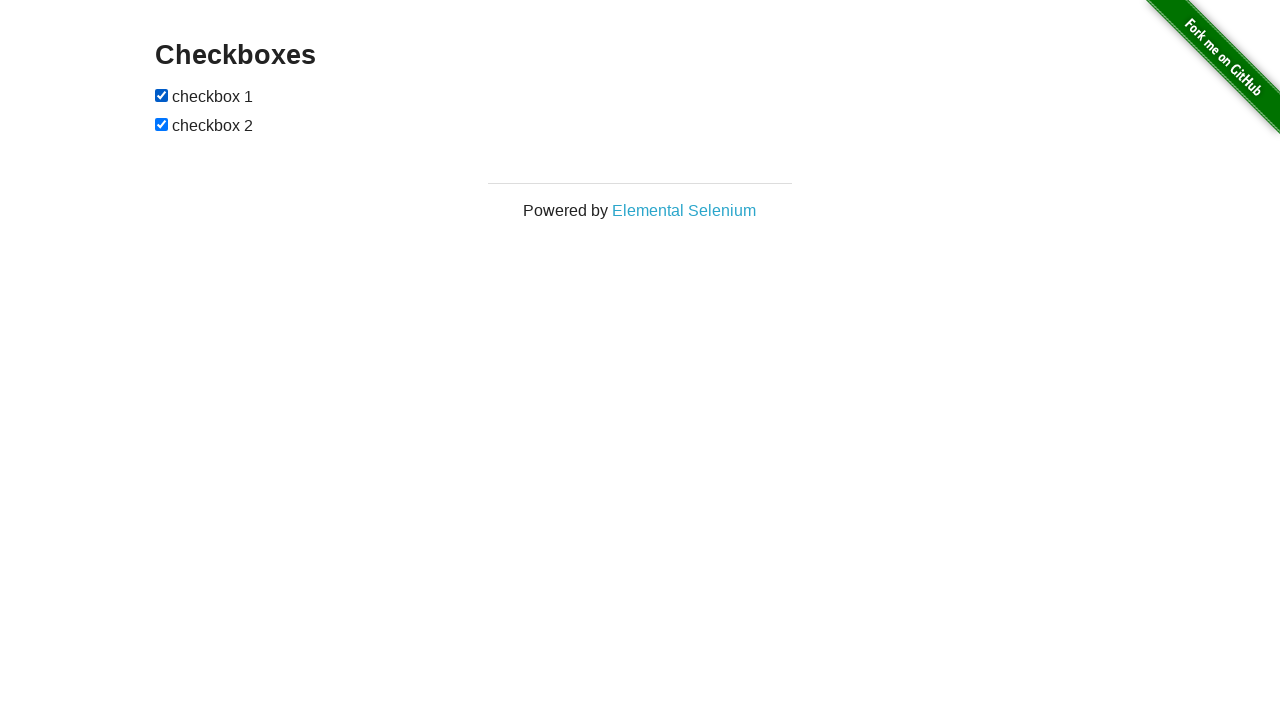

Verified the first checkbox is now selected
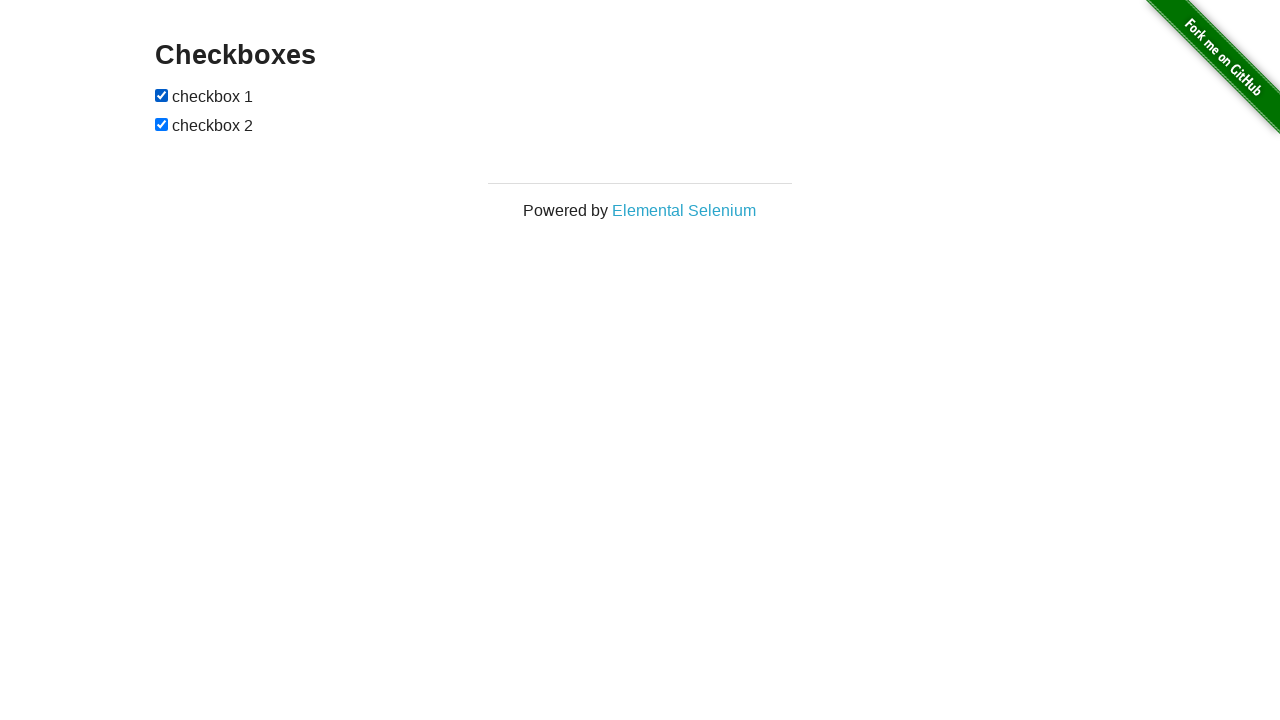

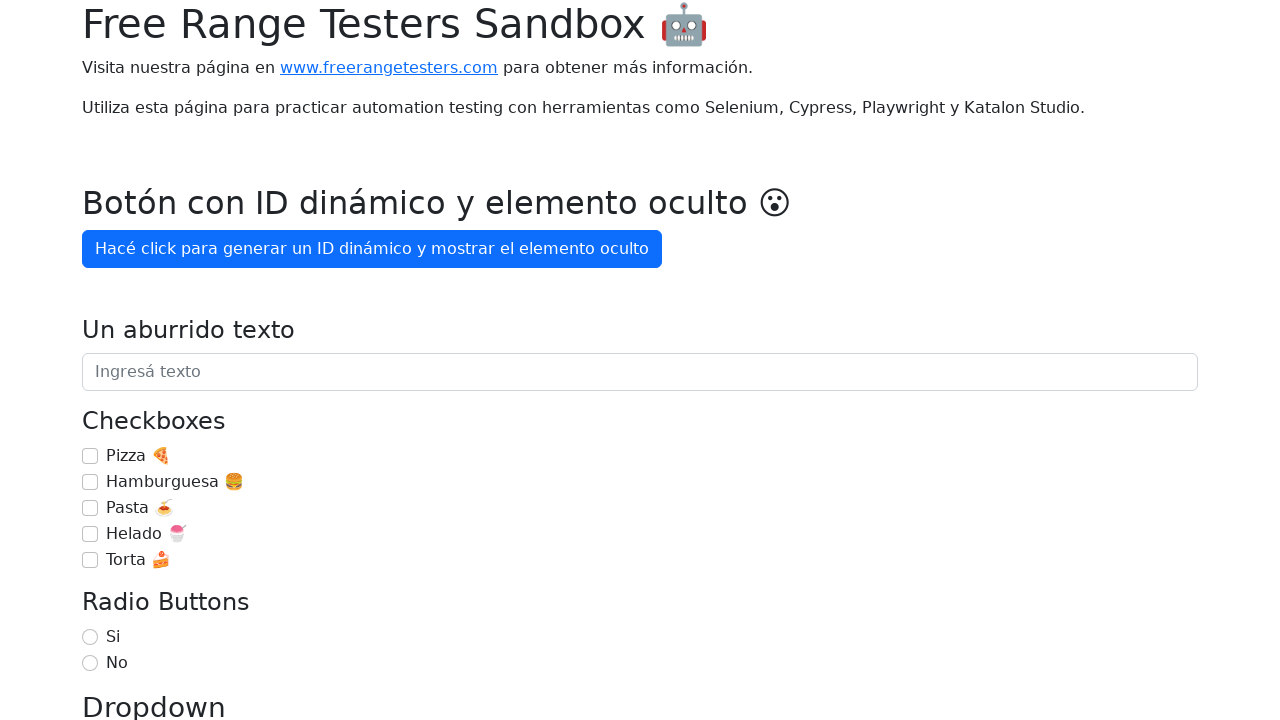